Tests price range slider functionality by dragging the minimum slider to the right and the maximum slider to the left using drag and drop actions.

Starting URL: https://www.jqueryscript.net/demo/Price-Range-Slider-jQuery-UI/

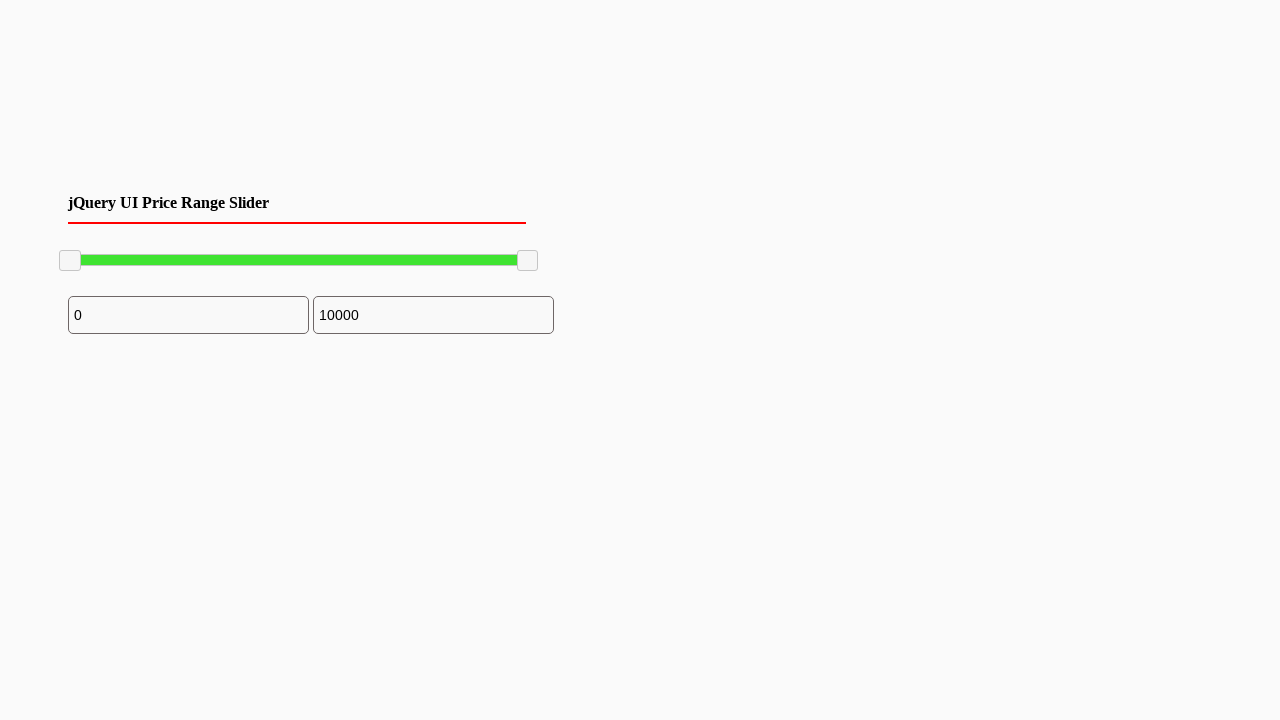

Waited for minimum slider handle to be visible
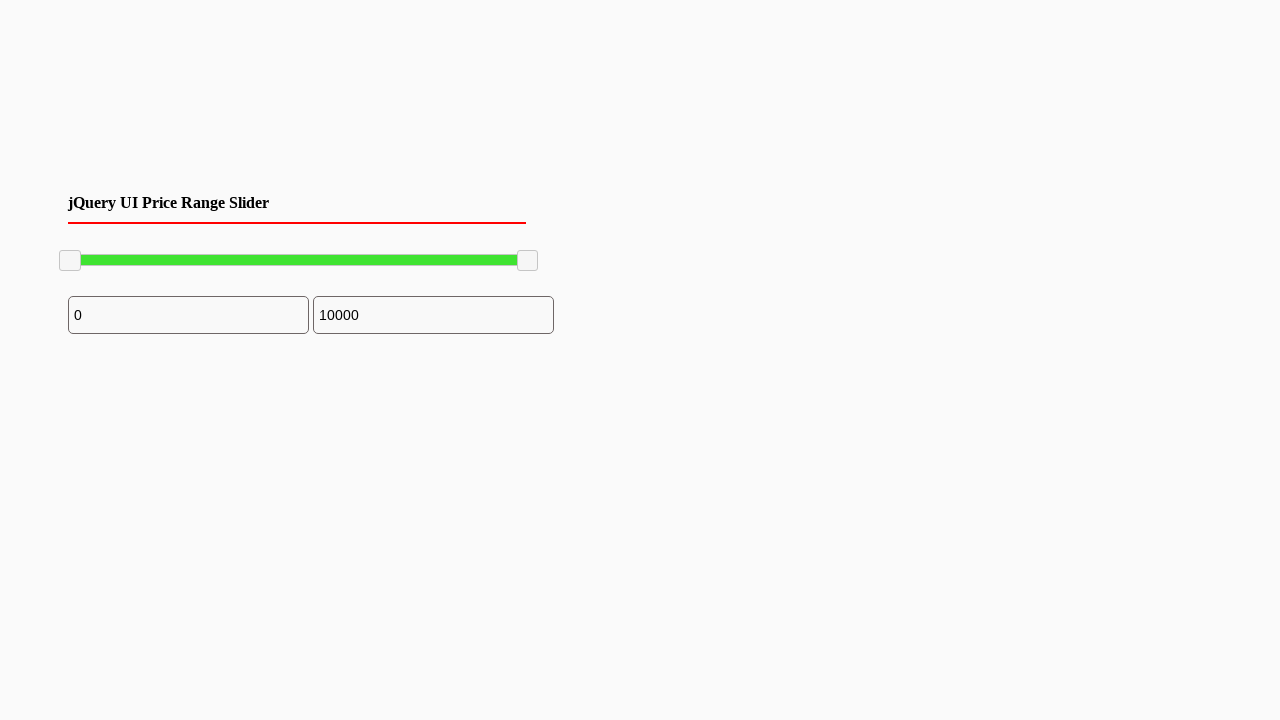

Retrieved bounding box of minimum slider handle
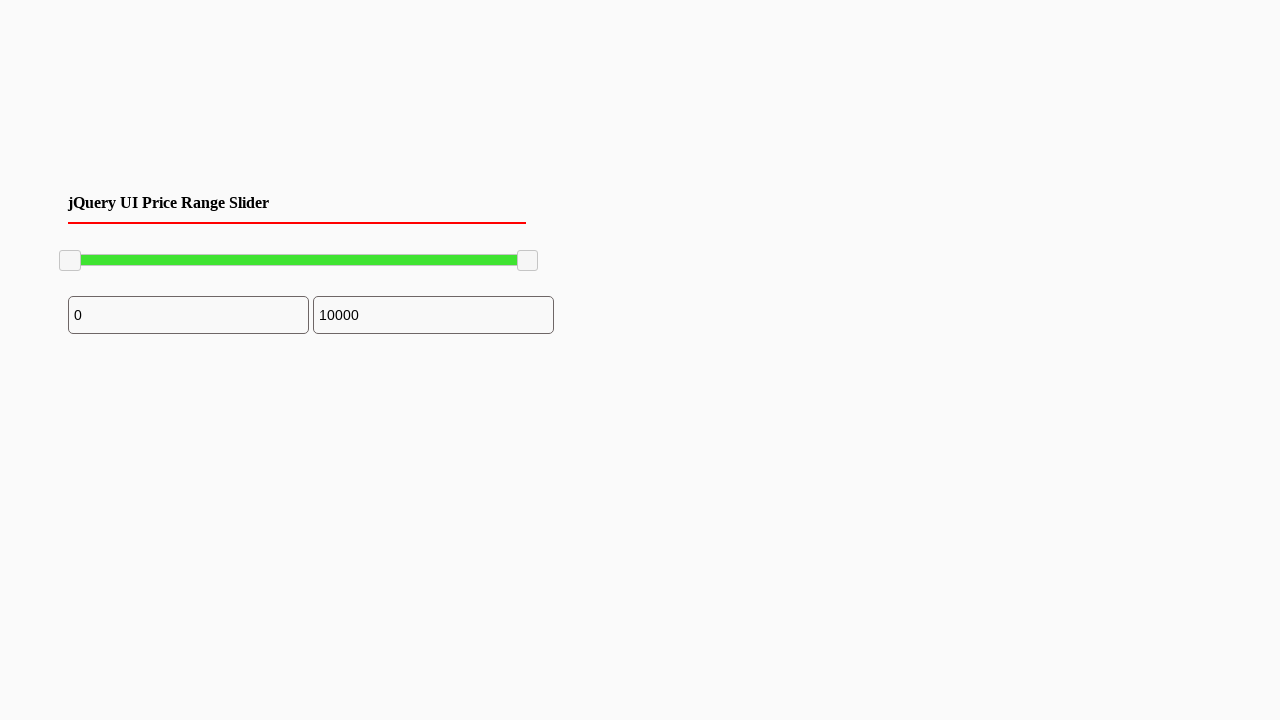

Moved mouse to center of minimum slider handle at (70, 261)
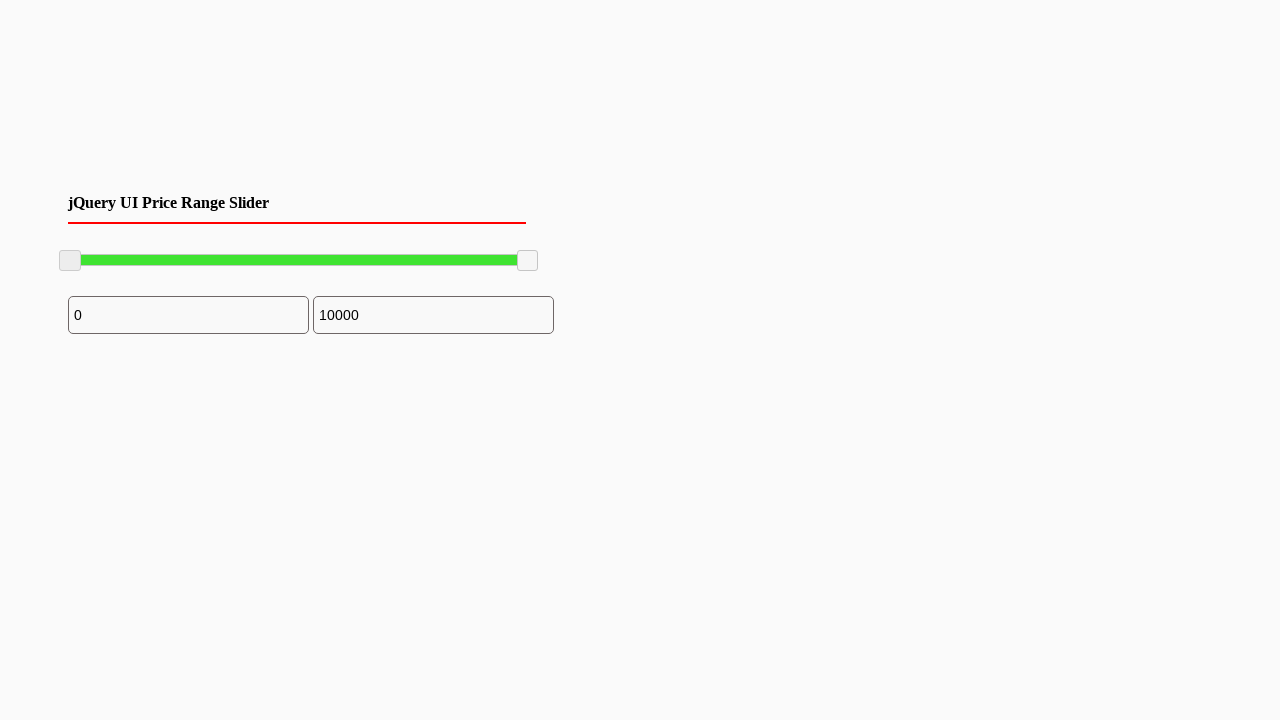

Pressed mouse button down on minimum slider at (70, 261)
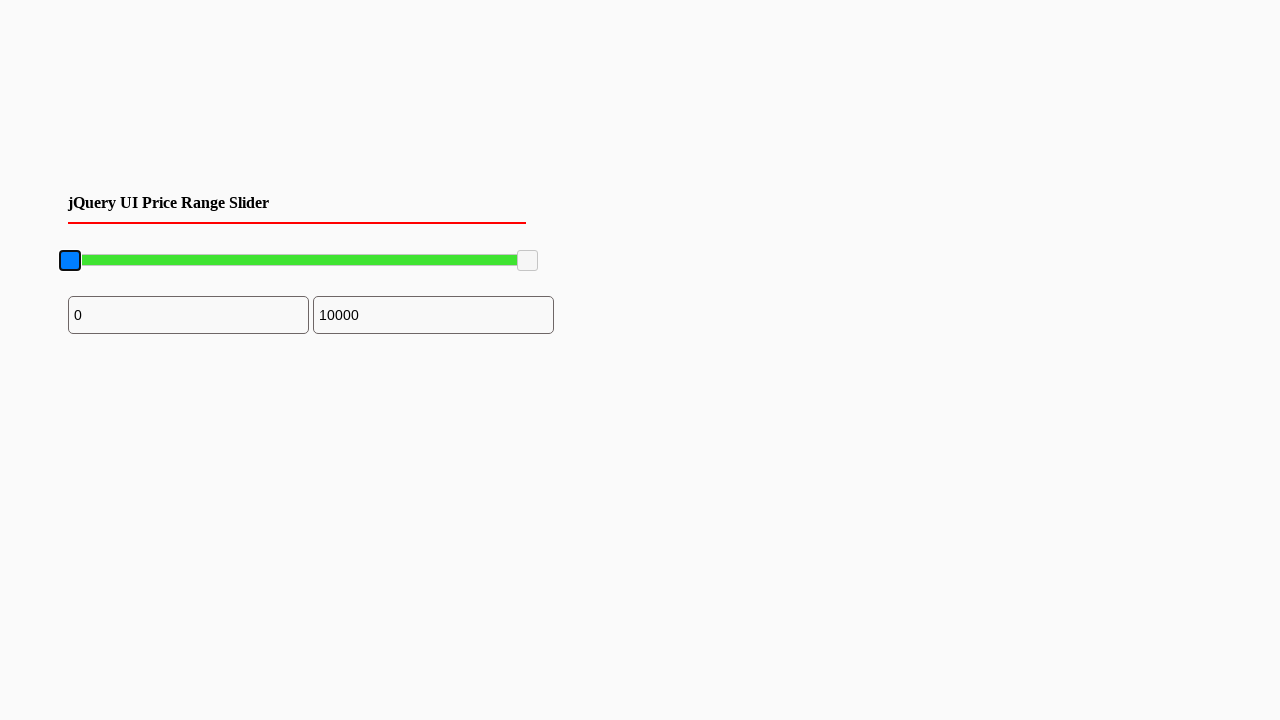

Dragged minimum slider 100 pixels to the right at (170, 261)
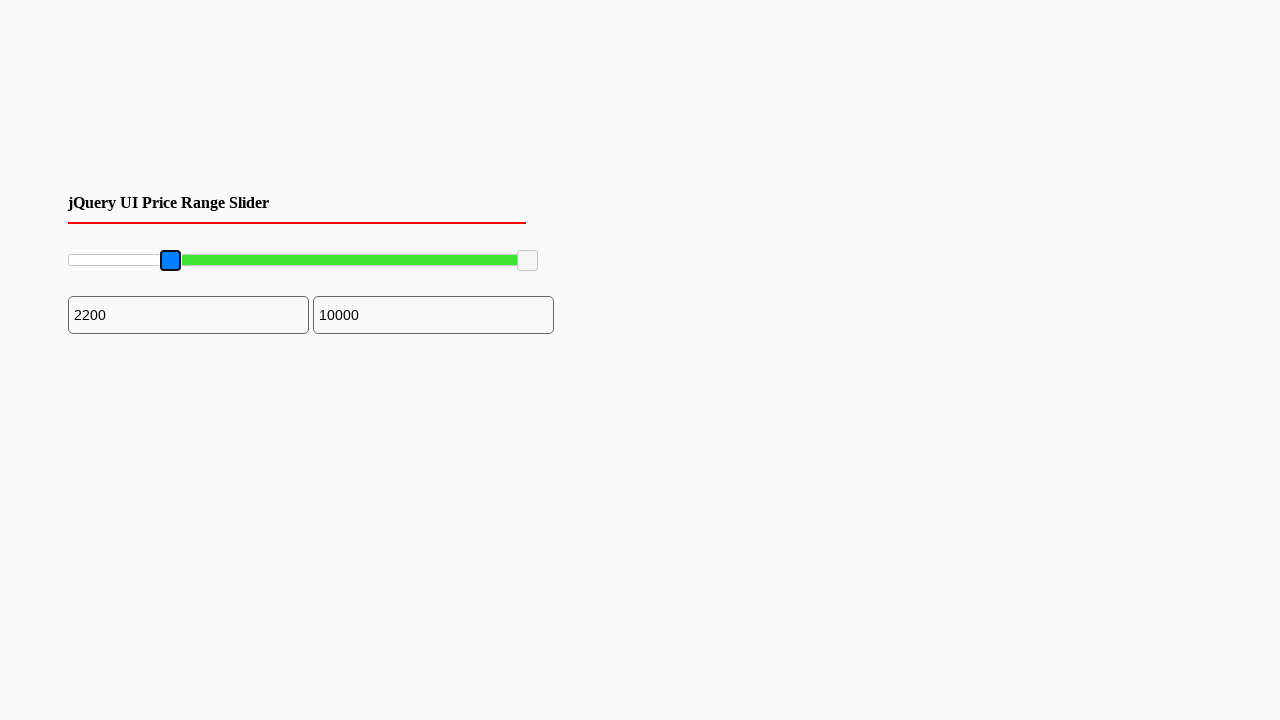

Released mouse button, completing minimum slider drag at (170, 261)
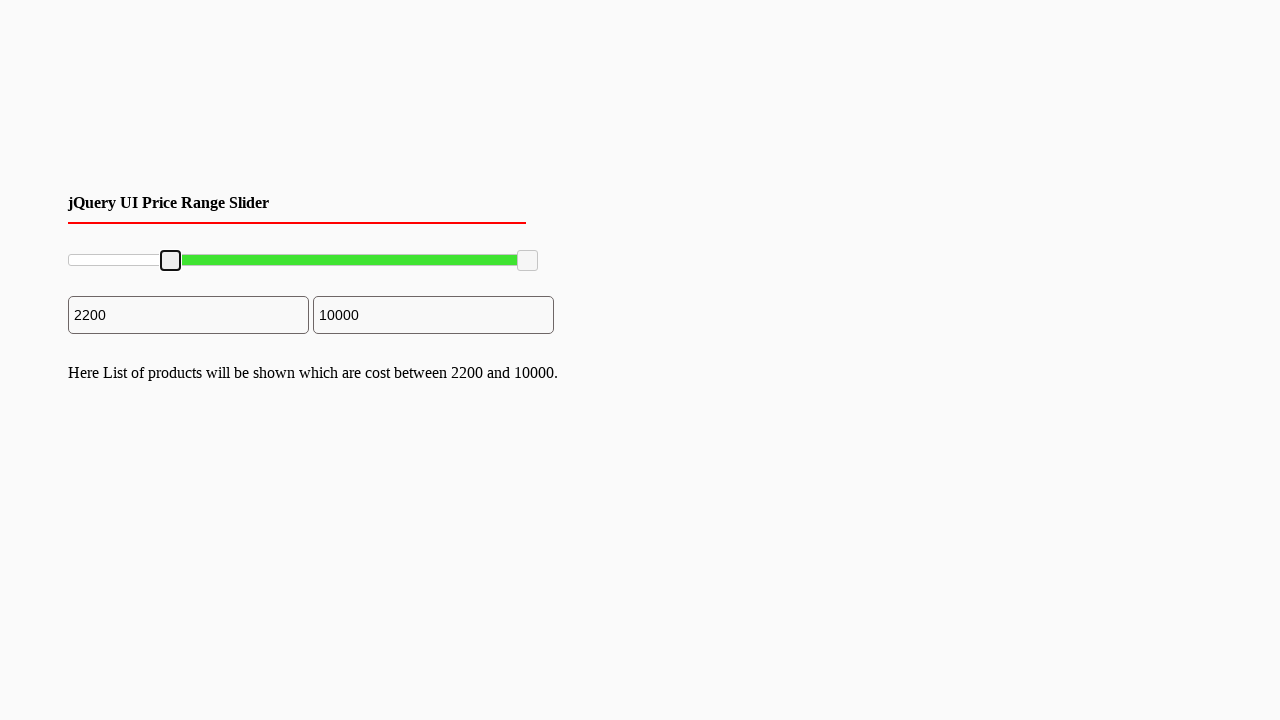

Located maximum slider handle element
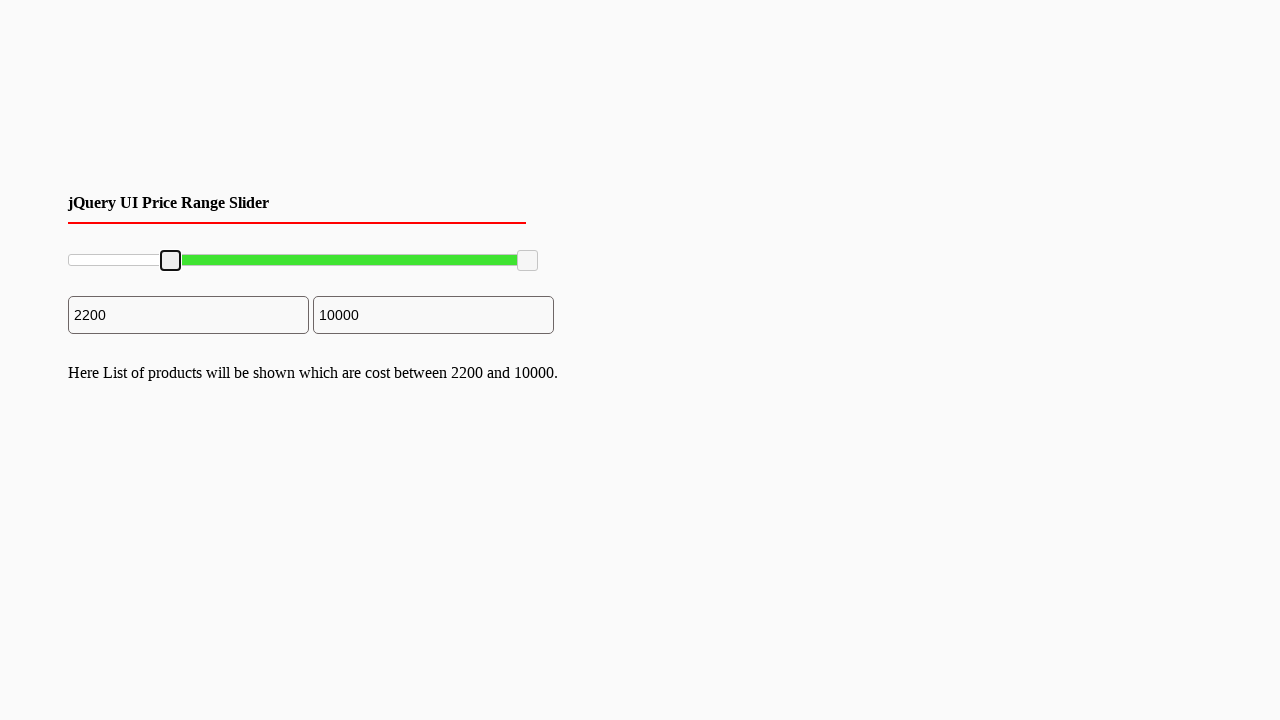

Retrieved bounding box of maximum slider handle
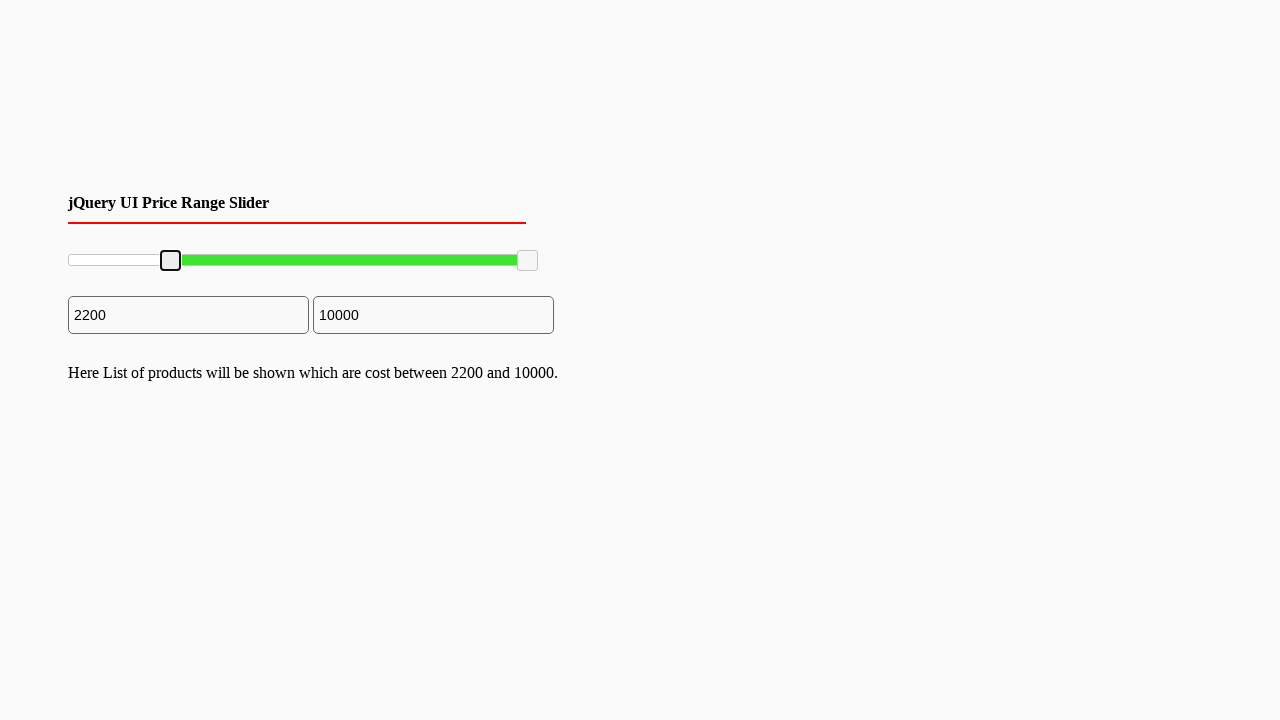

Moved mouse to center of maximum slider handle at (528, 261)
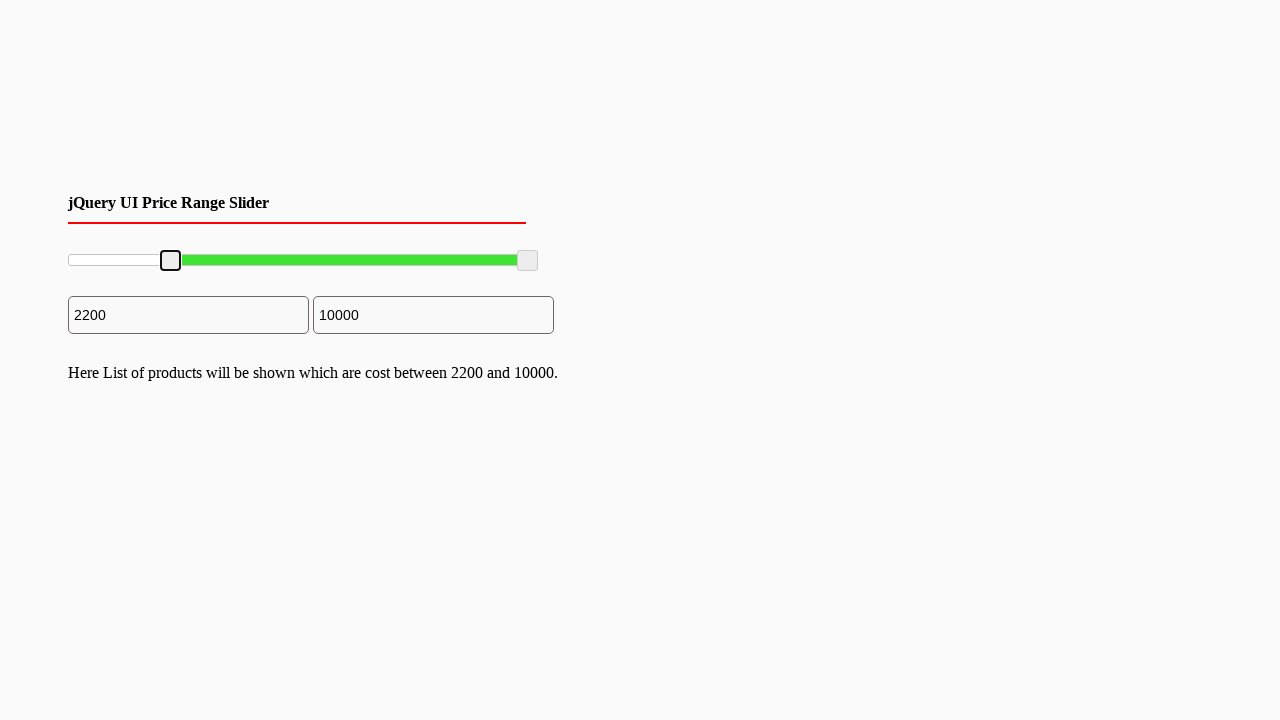

Pressed mouse button down on maximum slider at (528, 261)
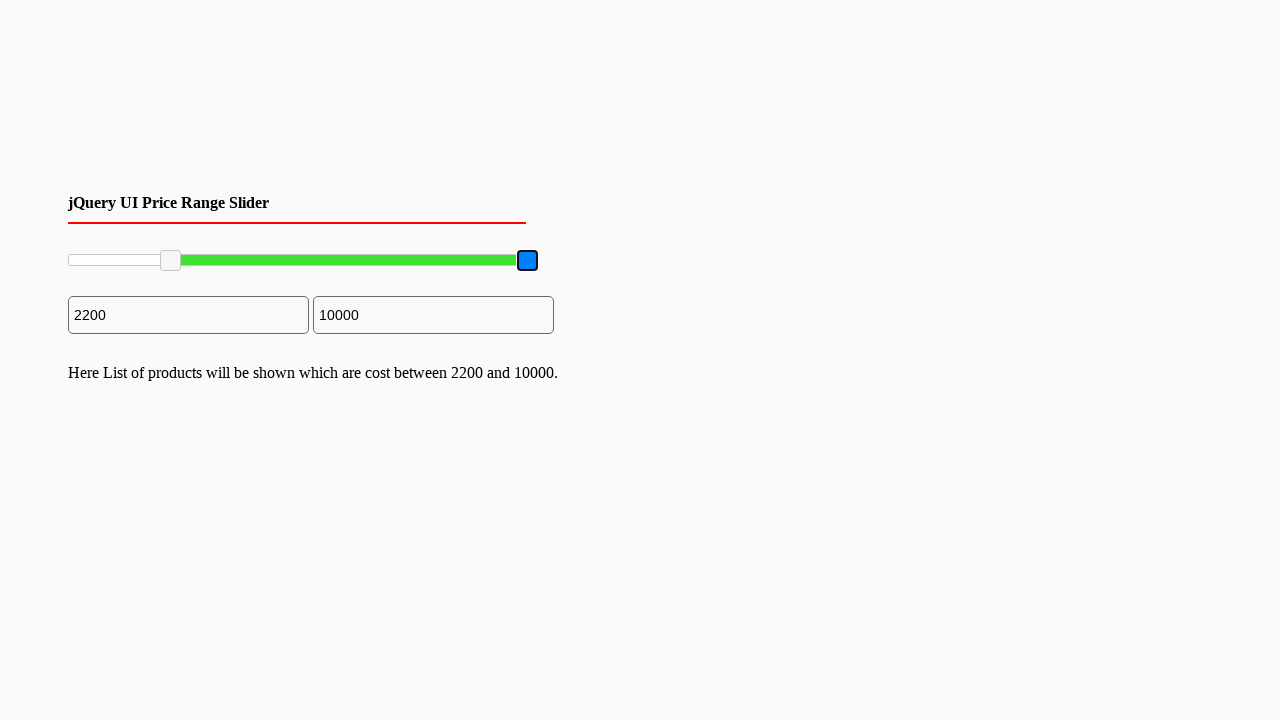

Dragged maximum slider 96 pixels to the left at (432, 261)
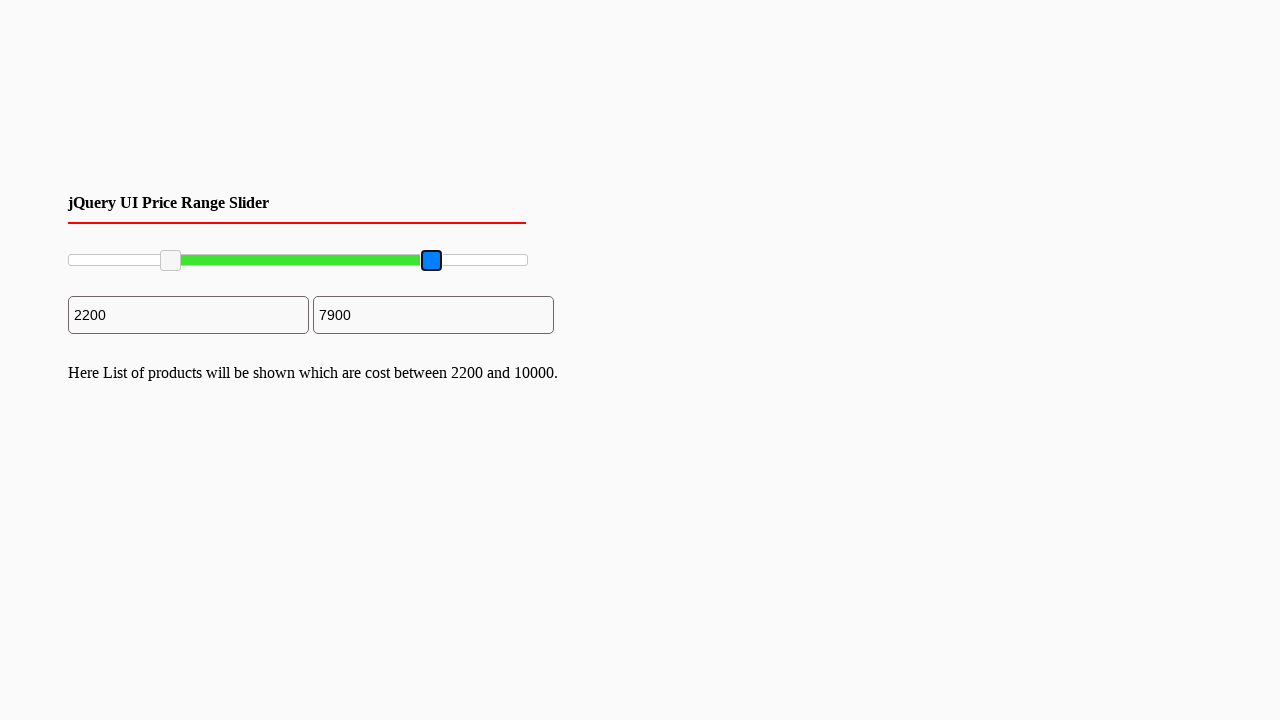

Released mouse button, completing maximum slider drag at (432, 261)
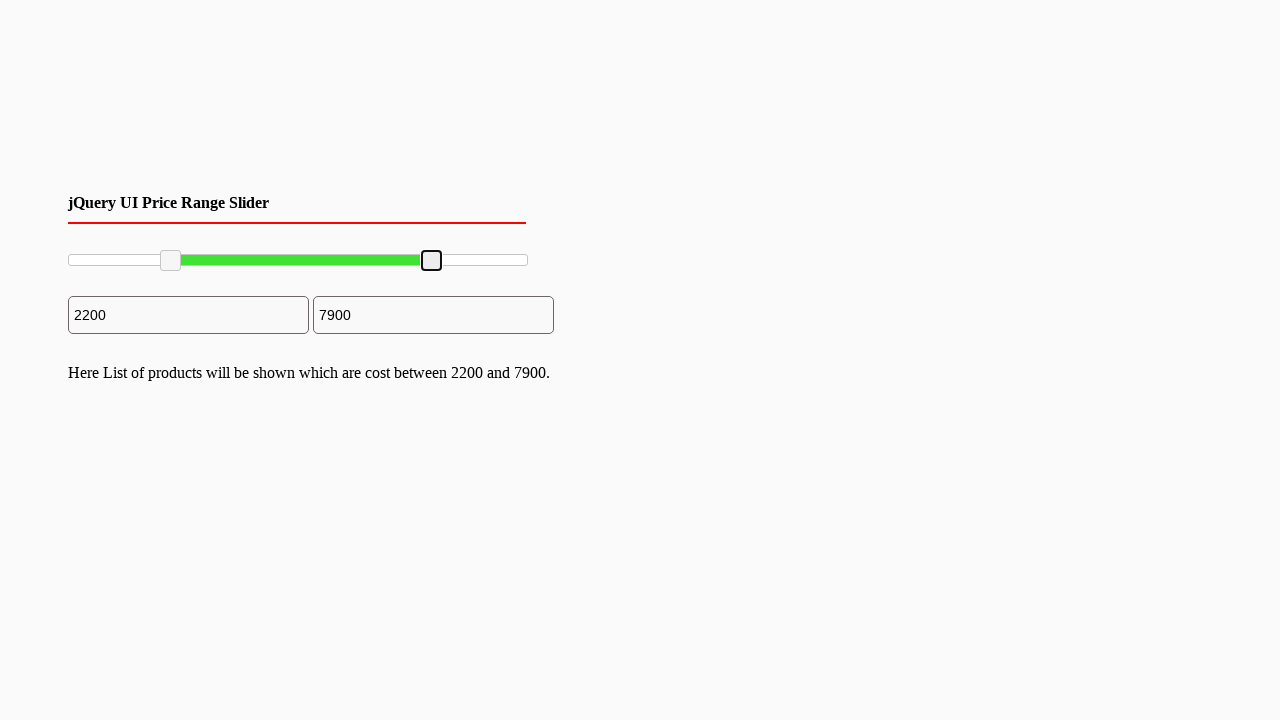

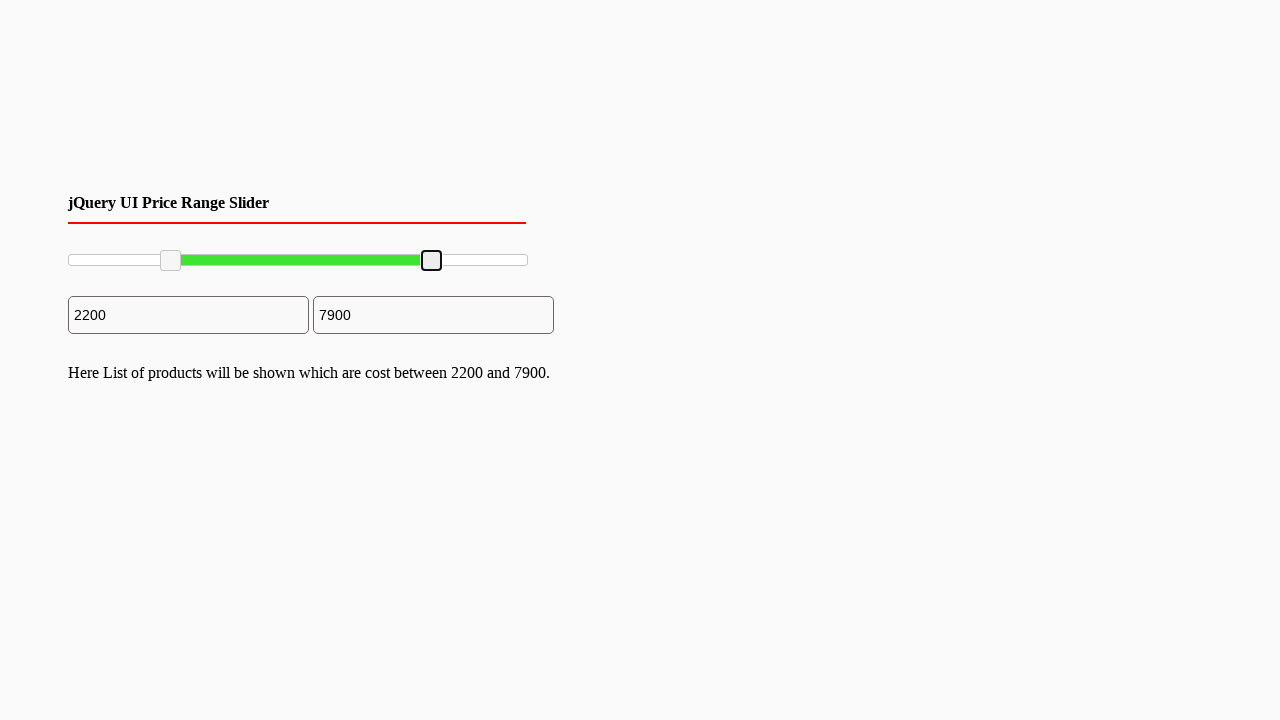